Tests keyboard key press functionality by sending the space key to an input element and verifying the displayed result text shows the correct key was pressed

Starting URL: http://the-internet.herokuapp.com/key_presses

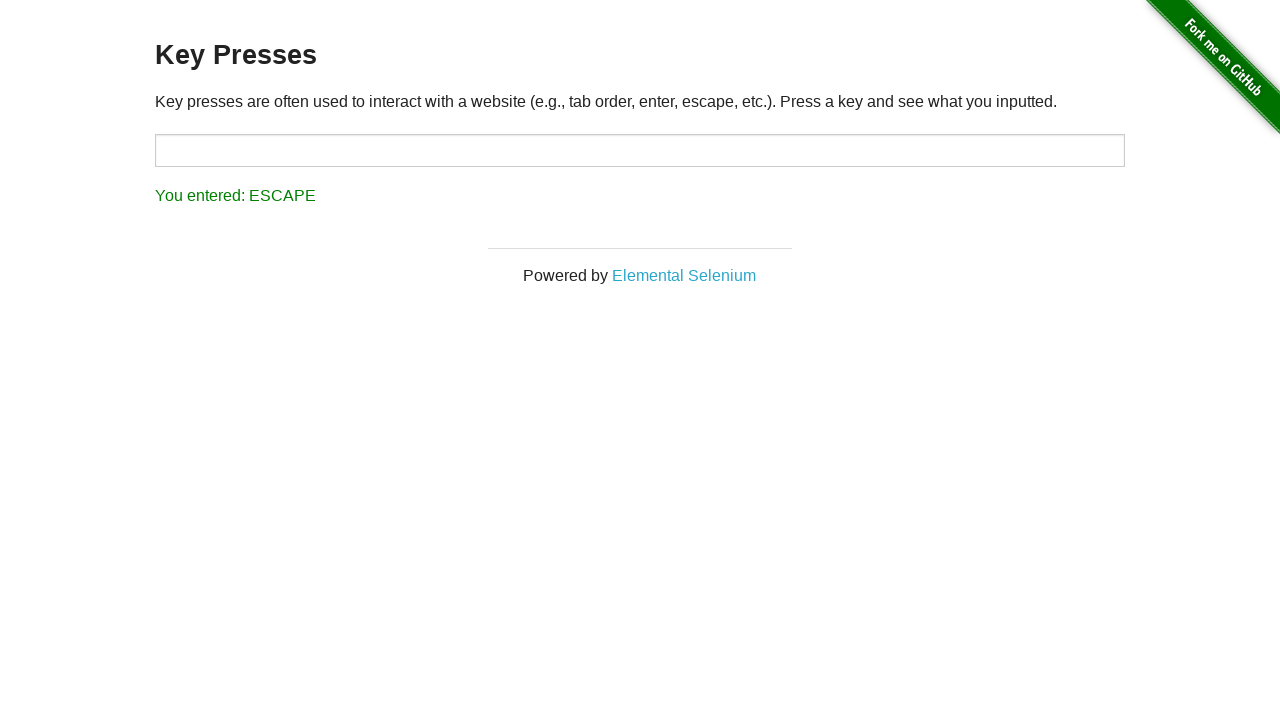

Navigated to key presses test page
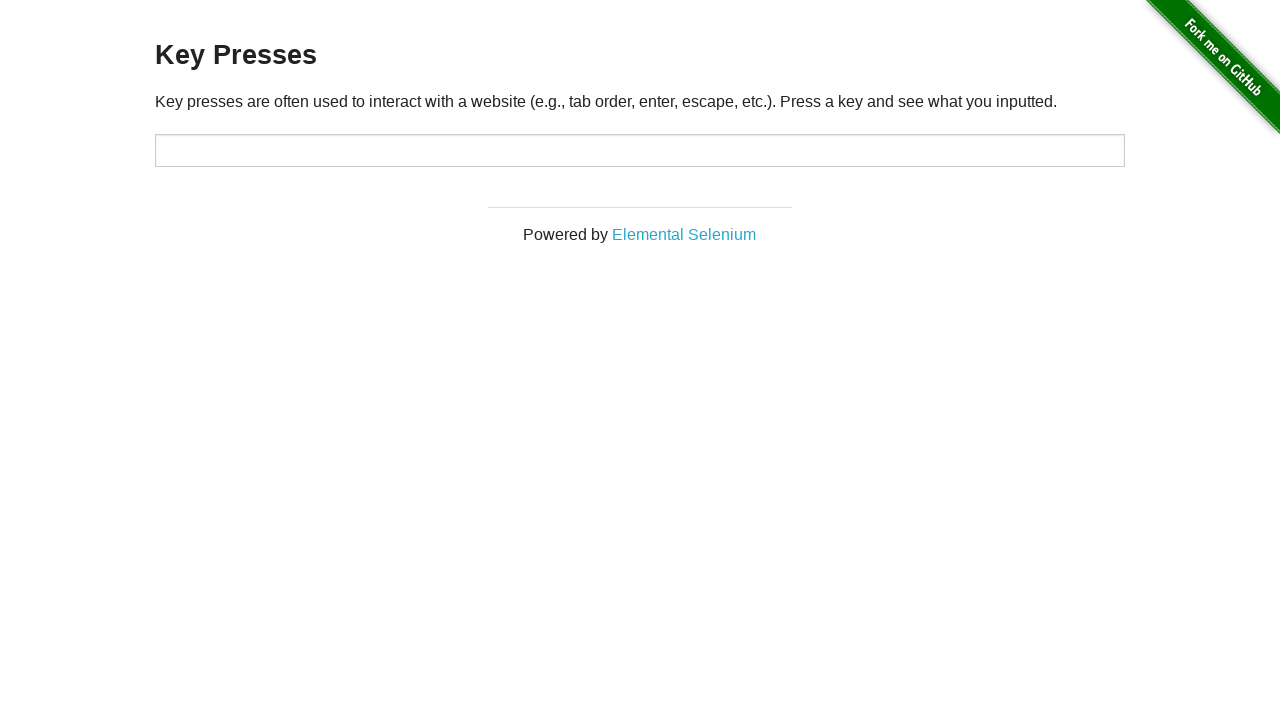

Pressed Space key on target input element on #target
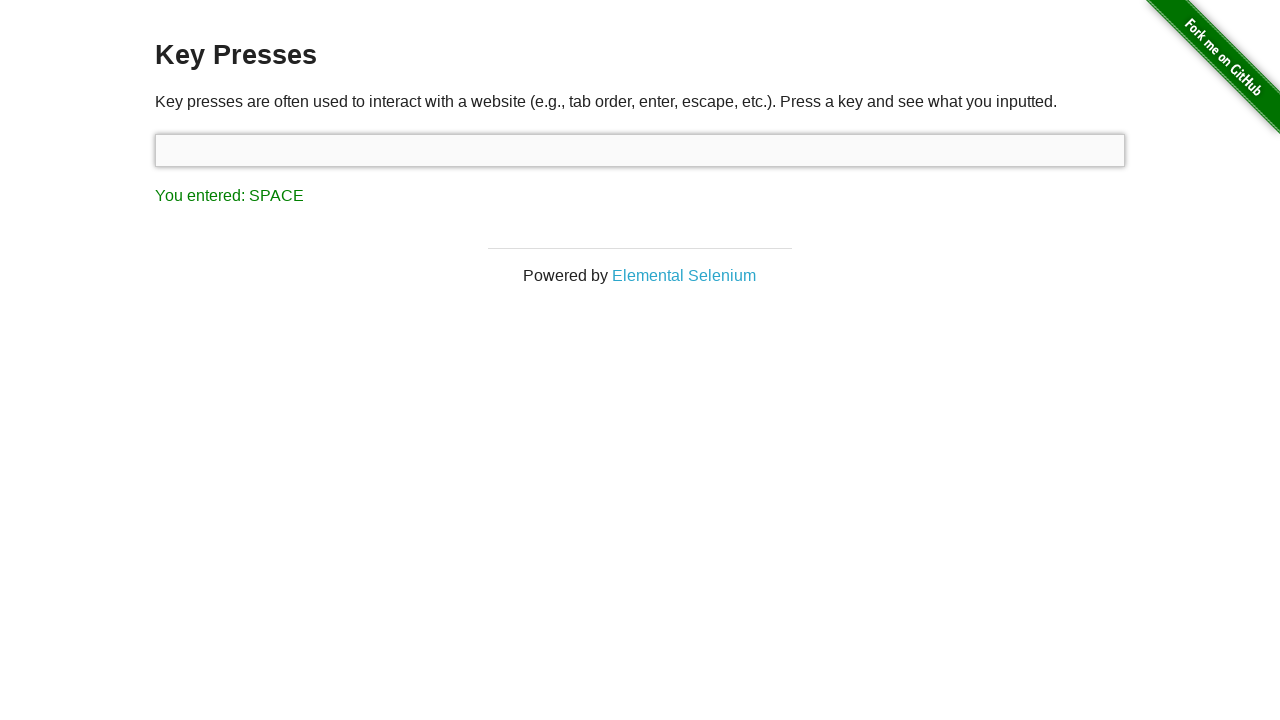

Result element loaded after Space key press
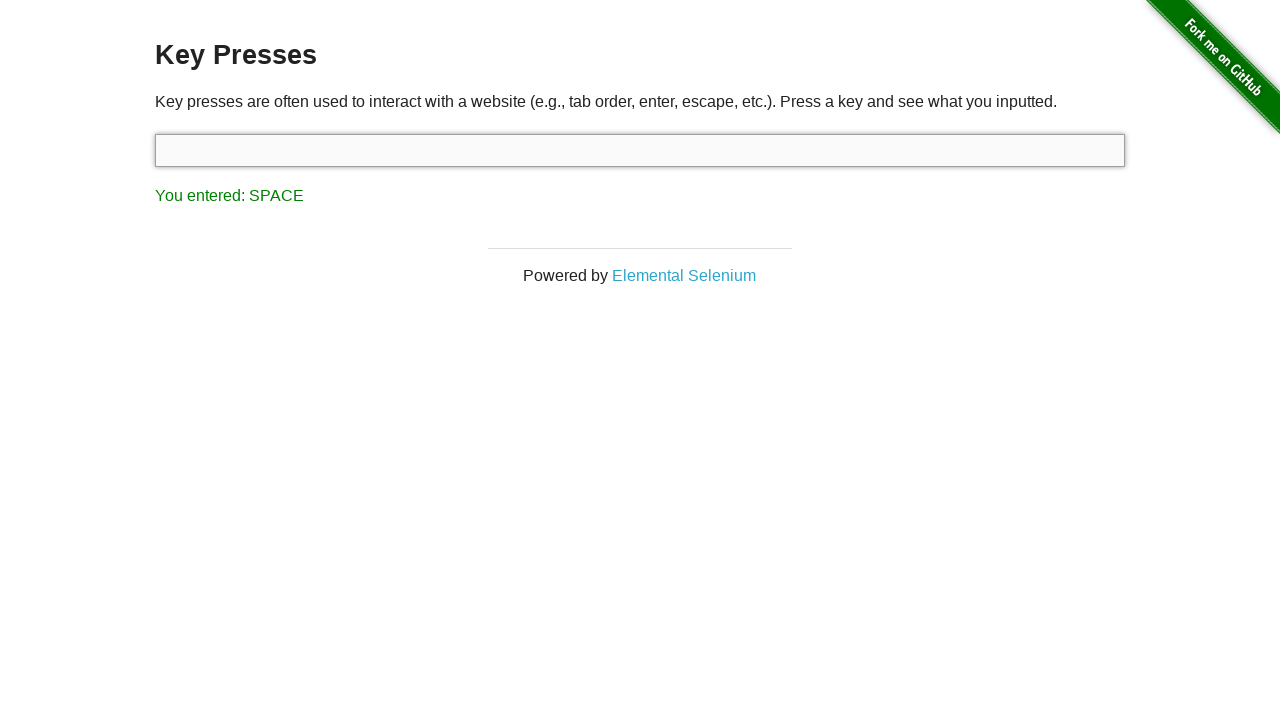

Retrieved result text: 'You entered: SPACE'
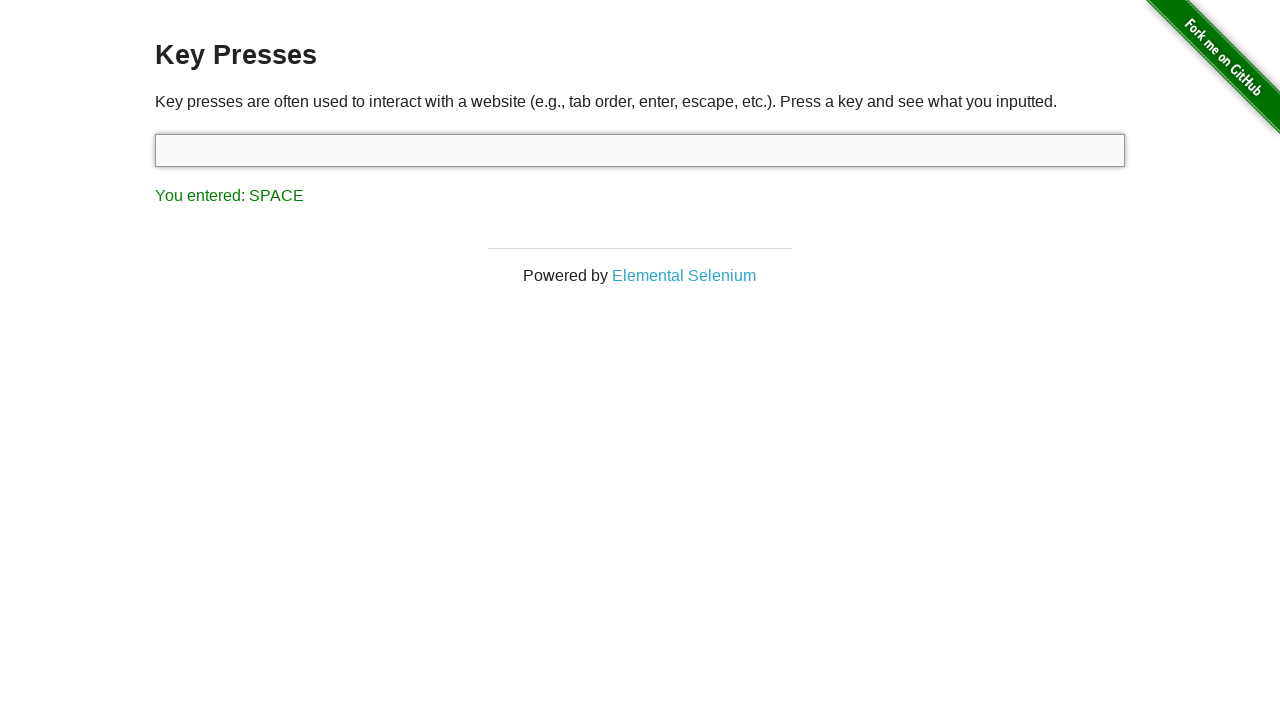

Verified result text shows 'You entered: SPACE'
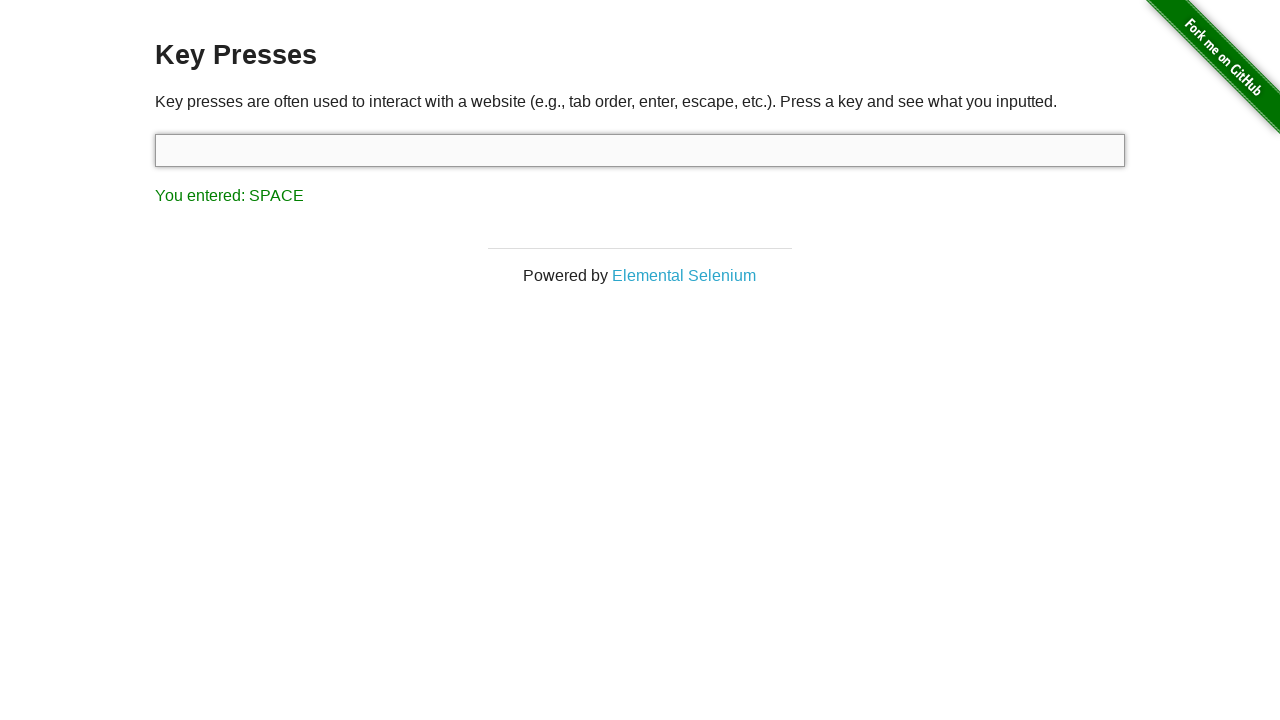

Pressed Tab key using keyboard
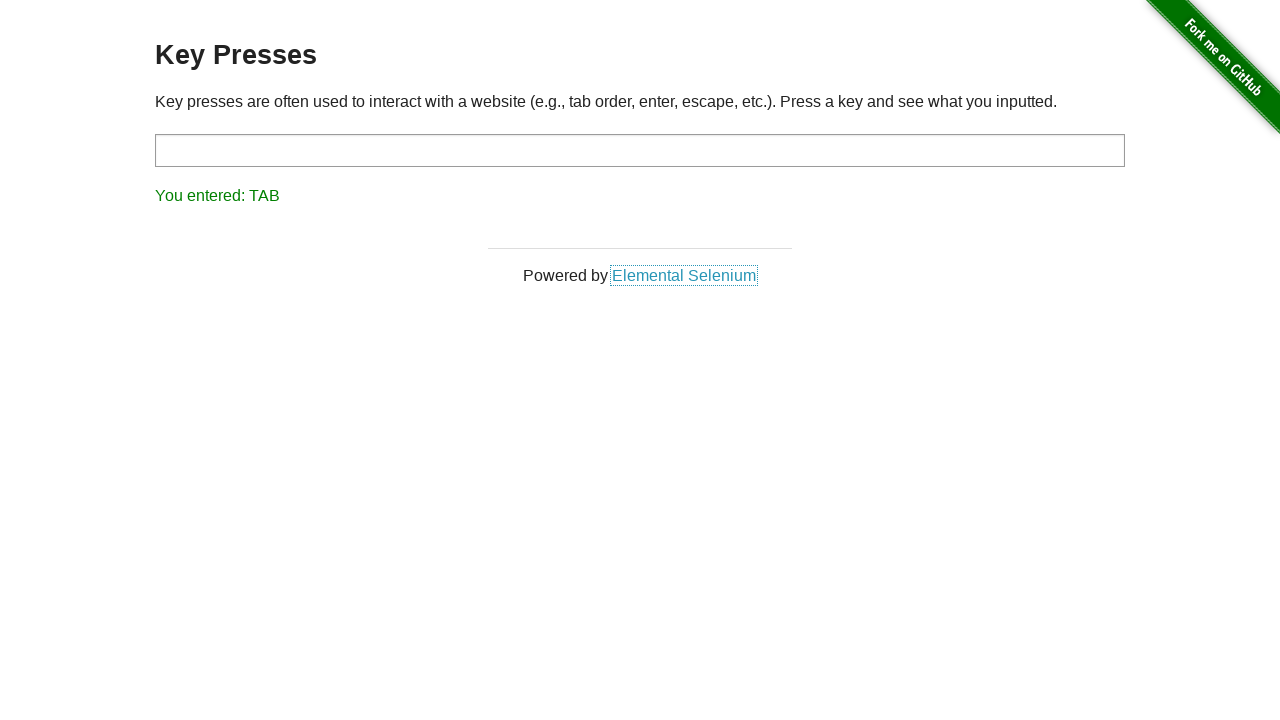

Retrieved result text: 'You entered: TAB'
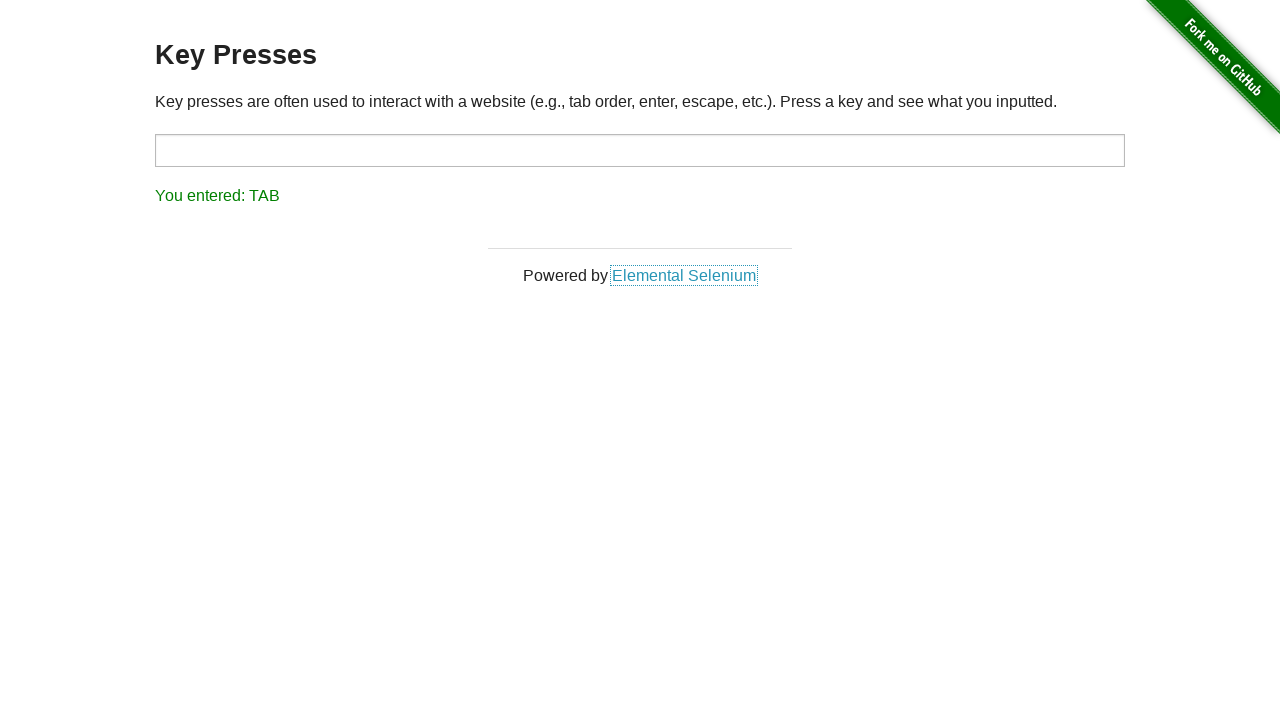

Verified result text shows 'You entered: TAB'
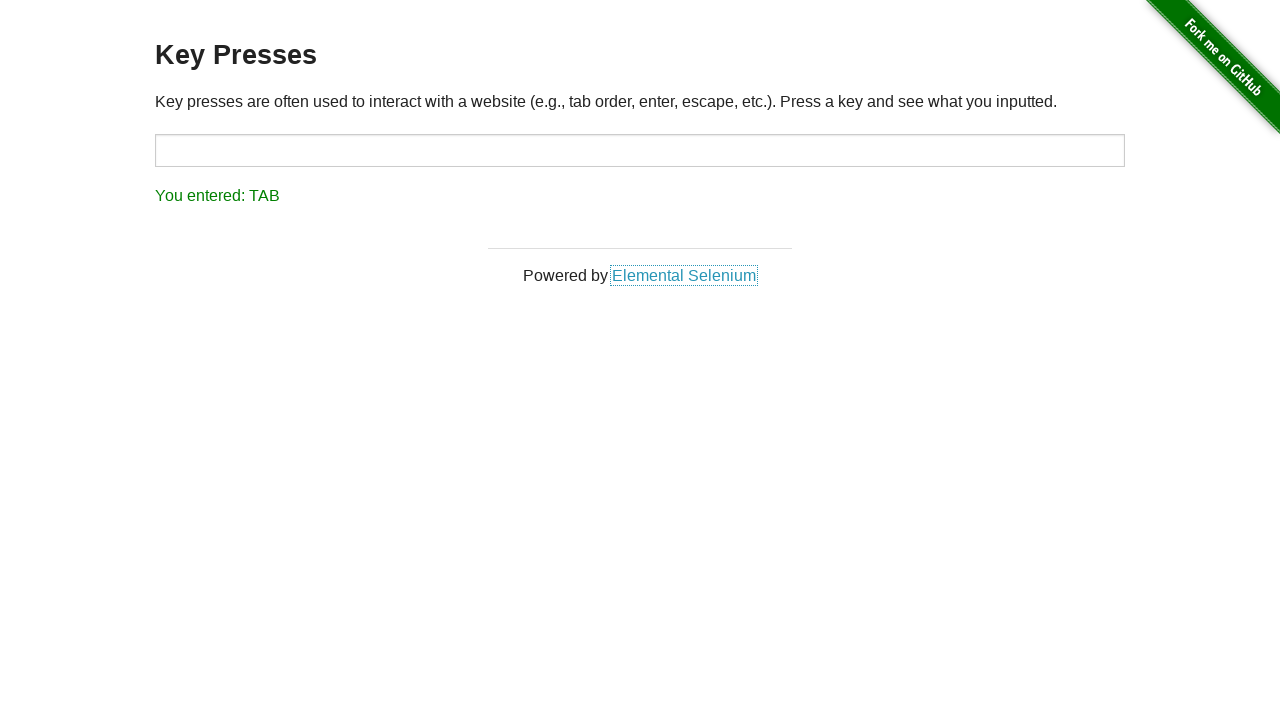

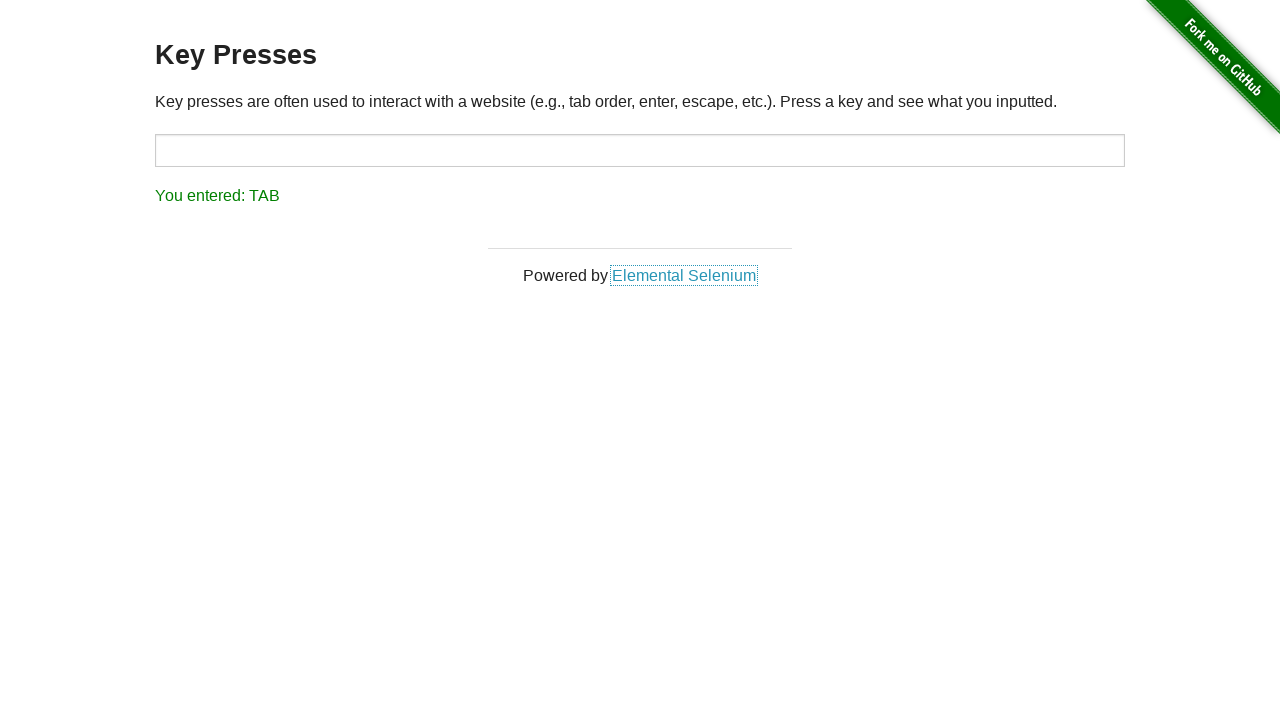